Tests dynamic loading by clicking start button and waiting for hidden content to become visible

Starting URL: https://the-internet.herokuapp.com/dynamic_loading/2

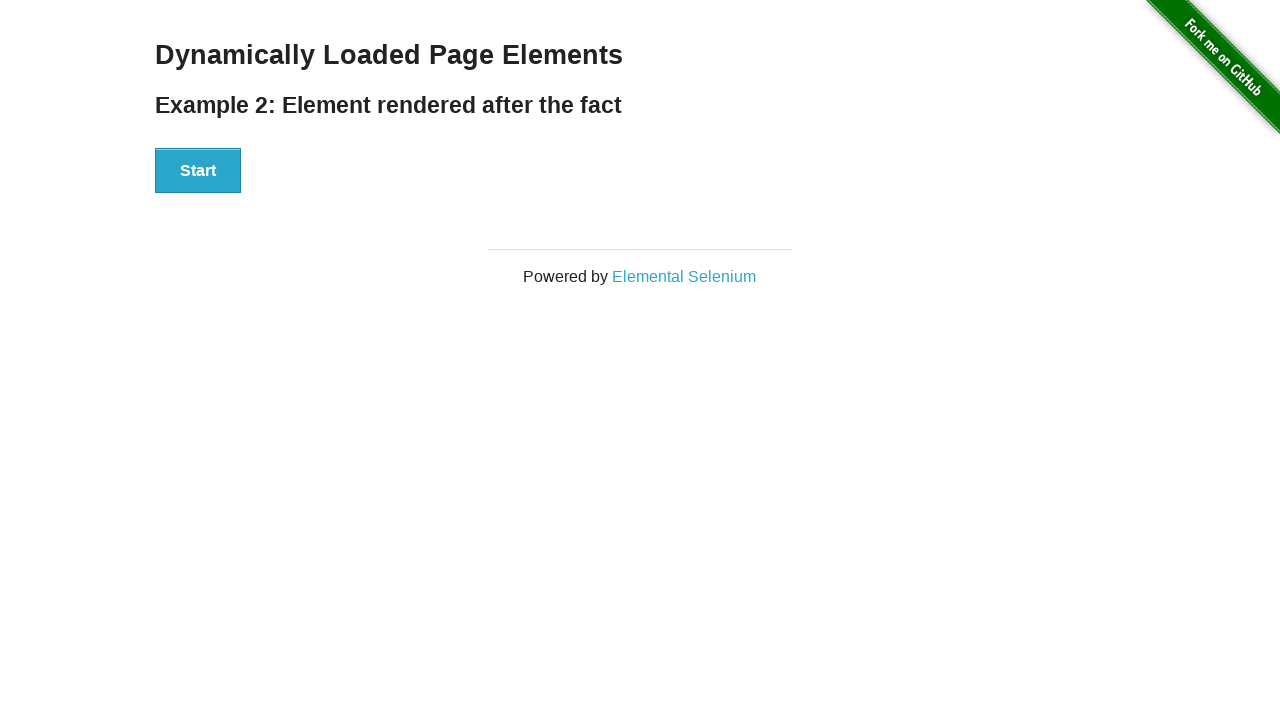

Navigated to dynamic loading test page
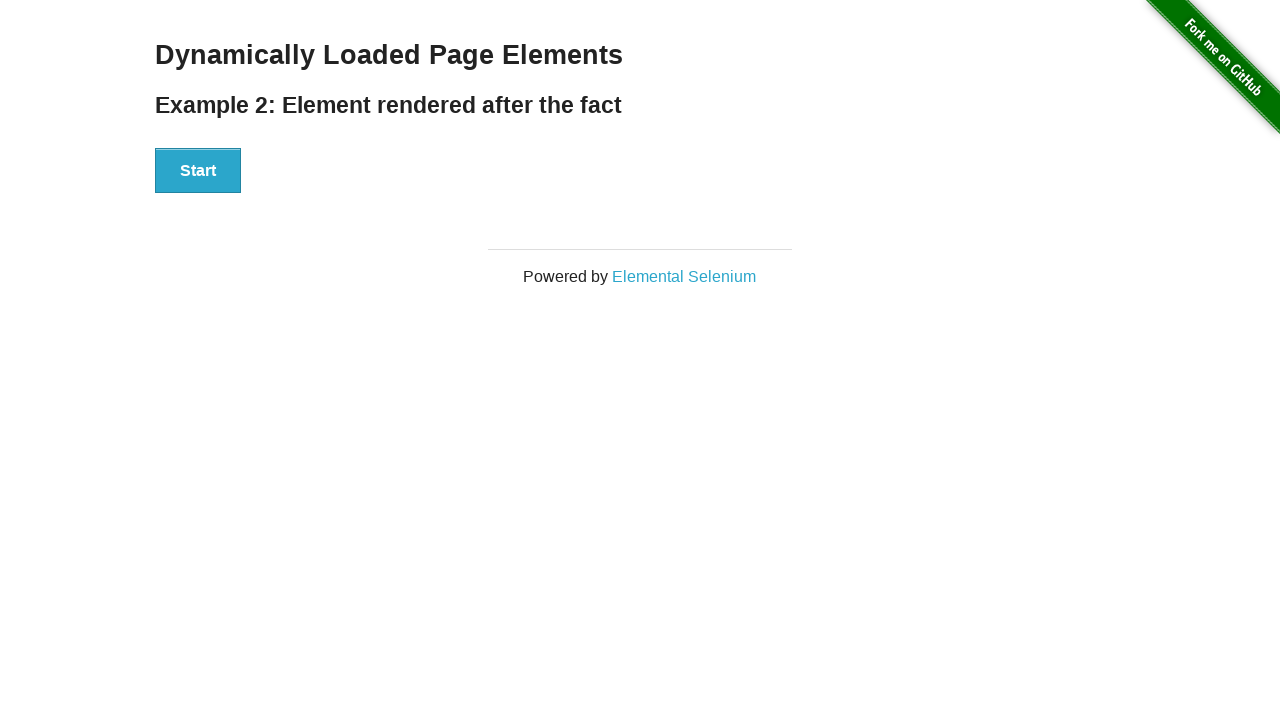

Clicked the Start button at (198, 171) on xpath=//button[contains(text(),'Start')]
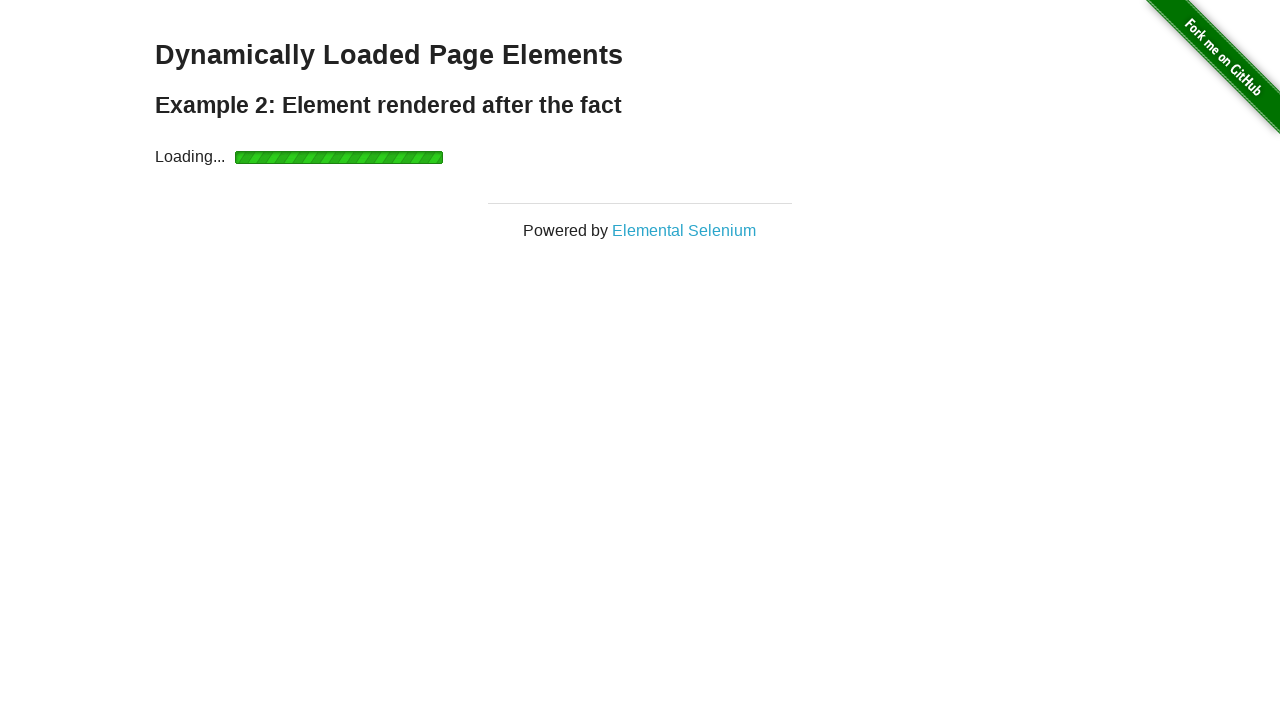

Hidden content became visible - 'Hello World!' text appeared
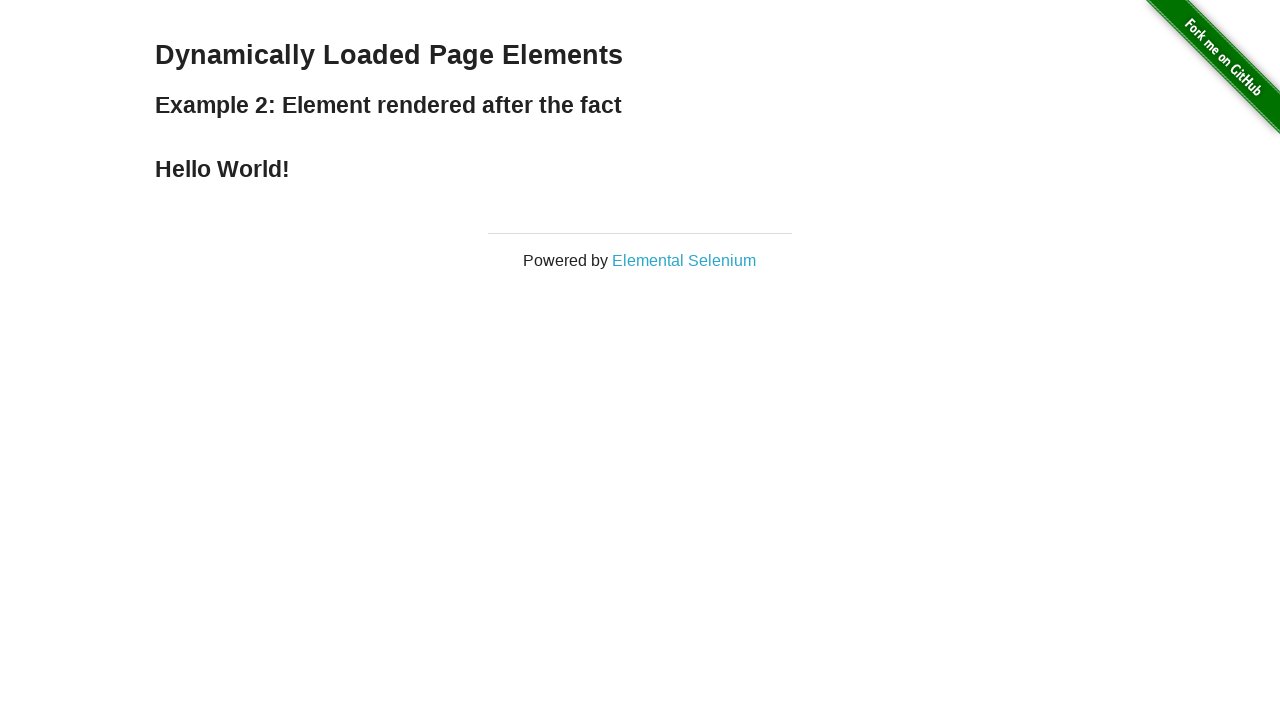

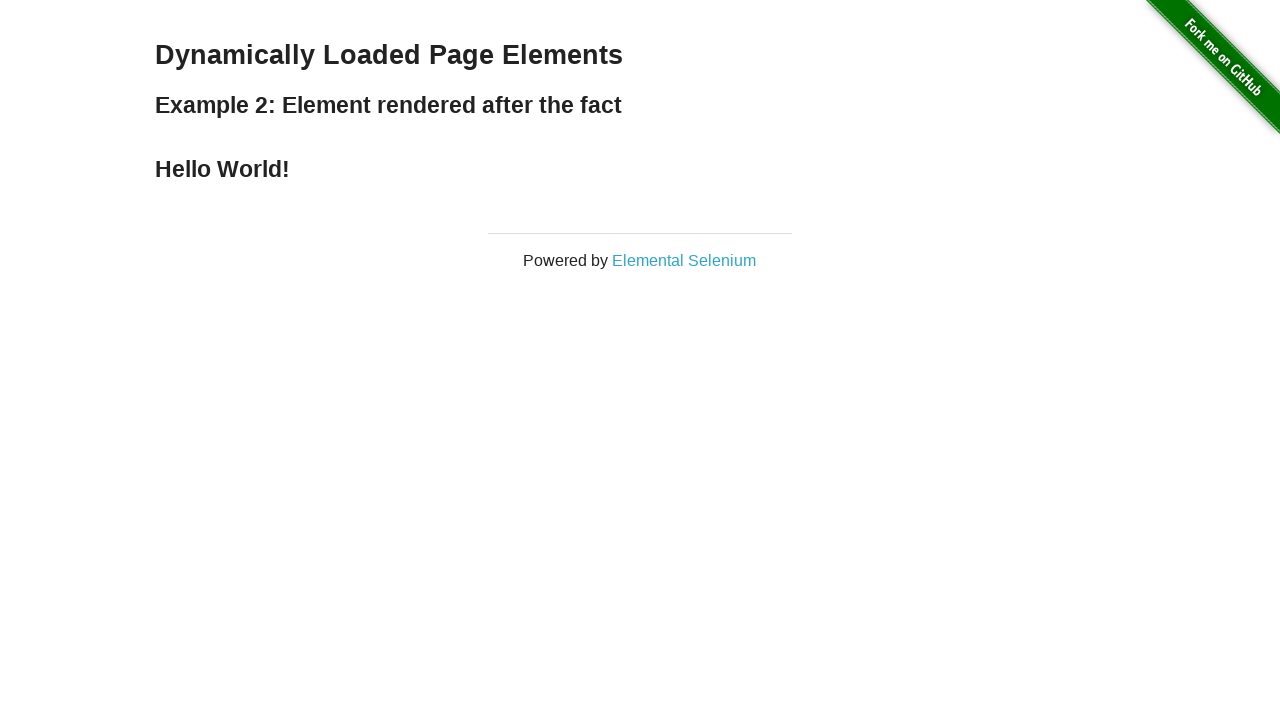